Tests form interactions on a practice Angular page by checking a checkbox, selecting a dropdown option, clicking a radio button, navigating to the Shop page, and adding a Nokia Edge product to cart

Starting URL: https://rahulshettyacademy.com/angularpractice/

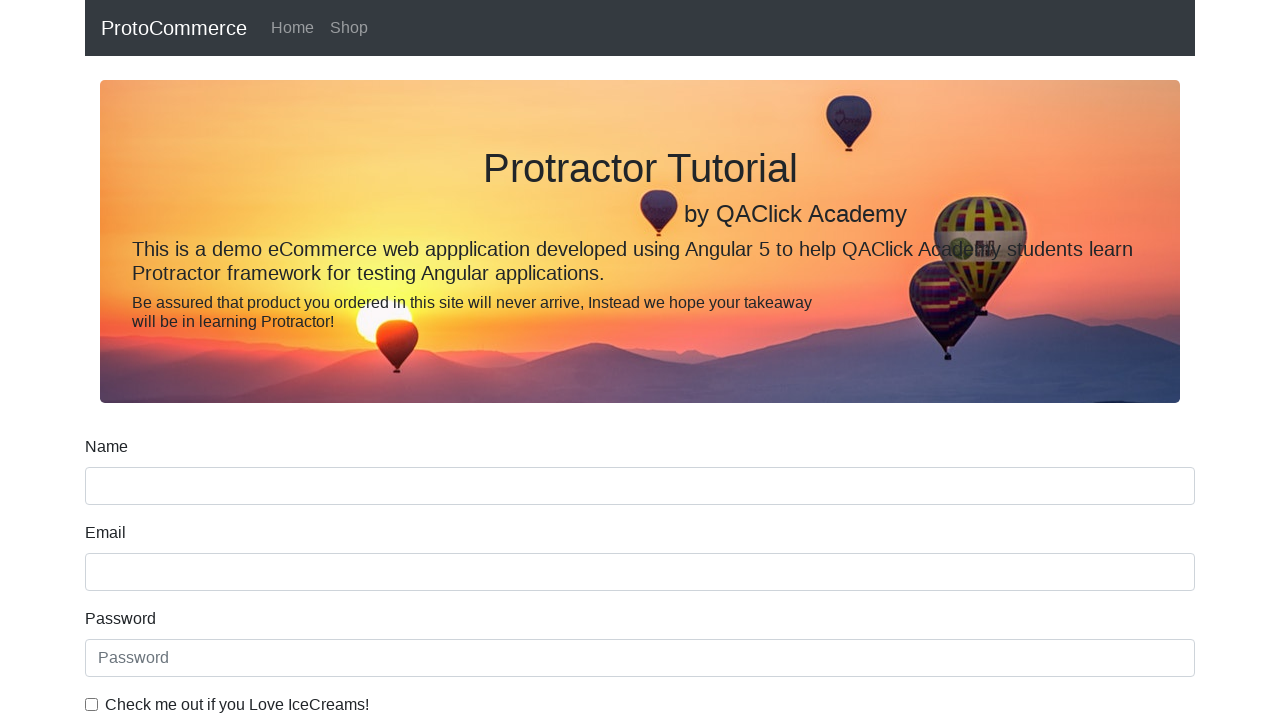

Checked the ice cream checkbox at (92, 704) on internal:label="Check me out if you Love IceCreams!"i
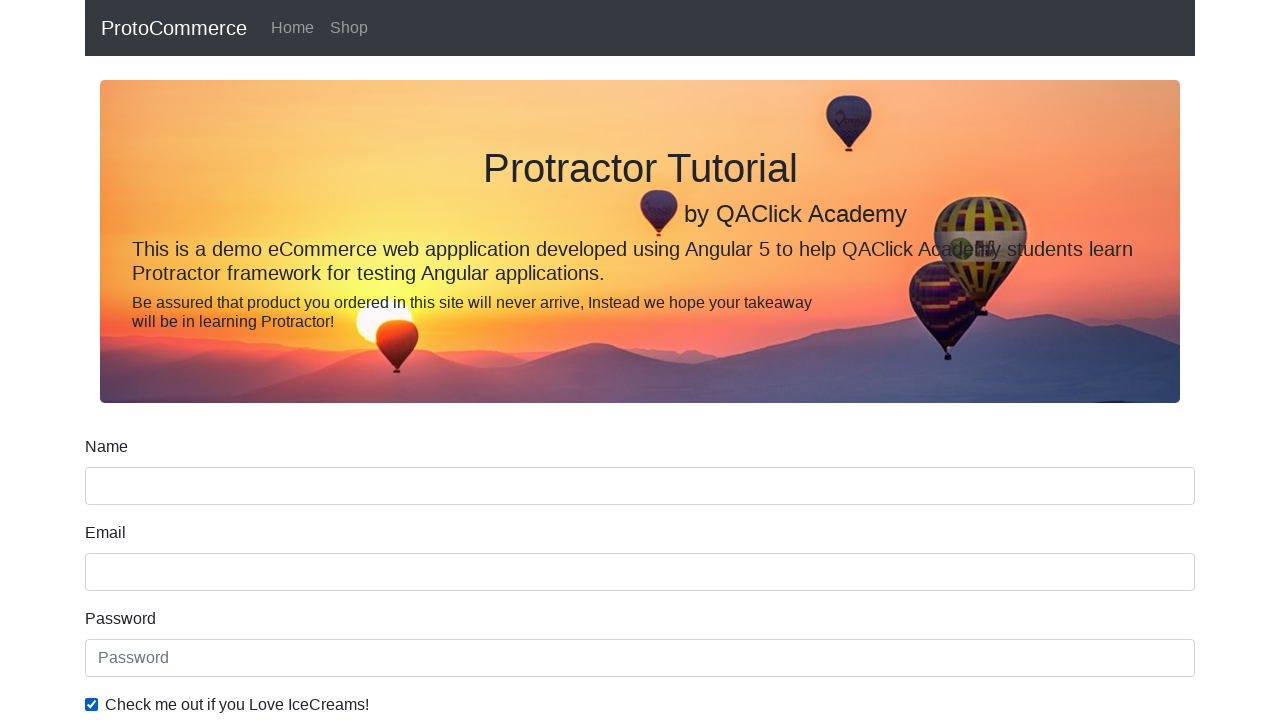

Selected 'Female' from the Gender dropdown on internal:label="Gender"i
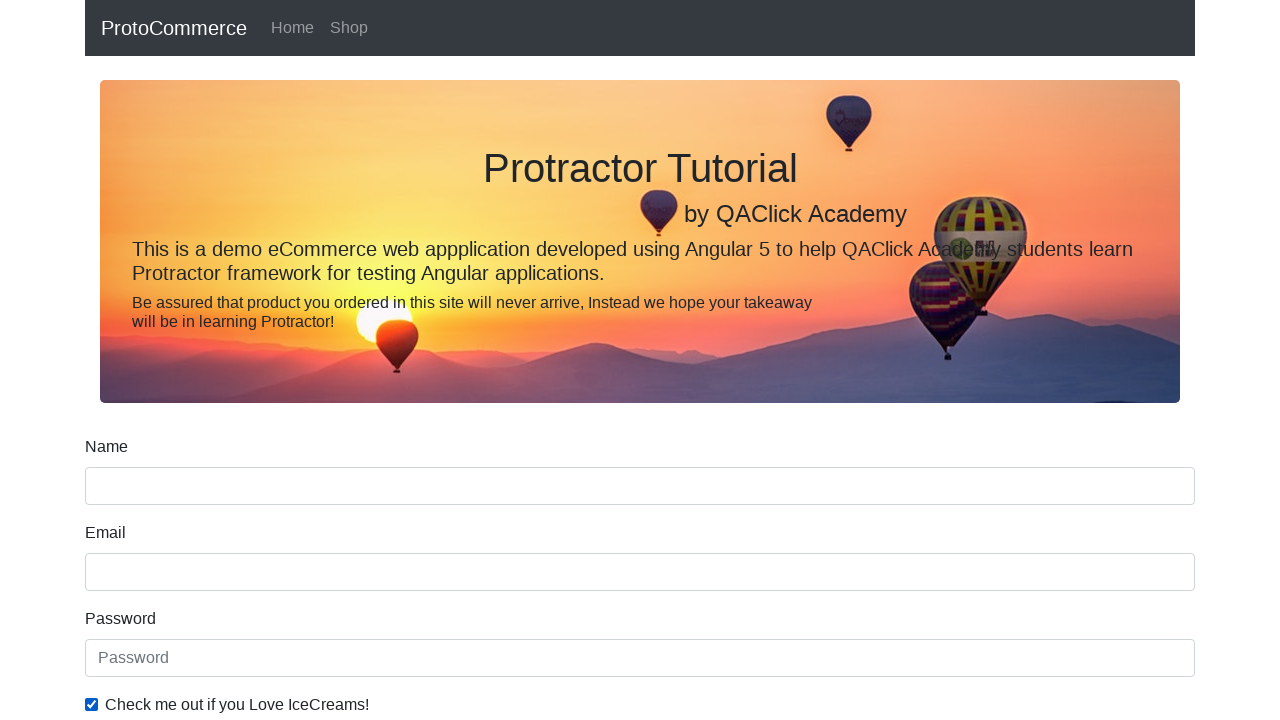

Clicked the 'Employed' radio button at (326, 360) on internal:label="Employed"i
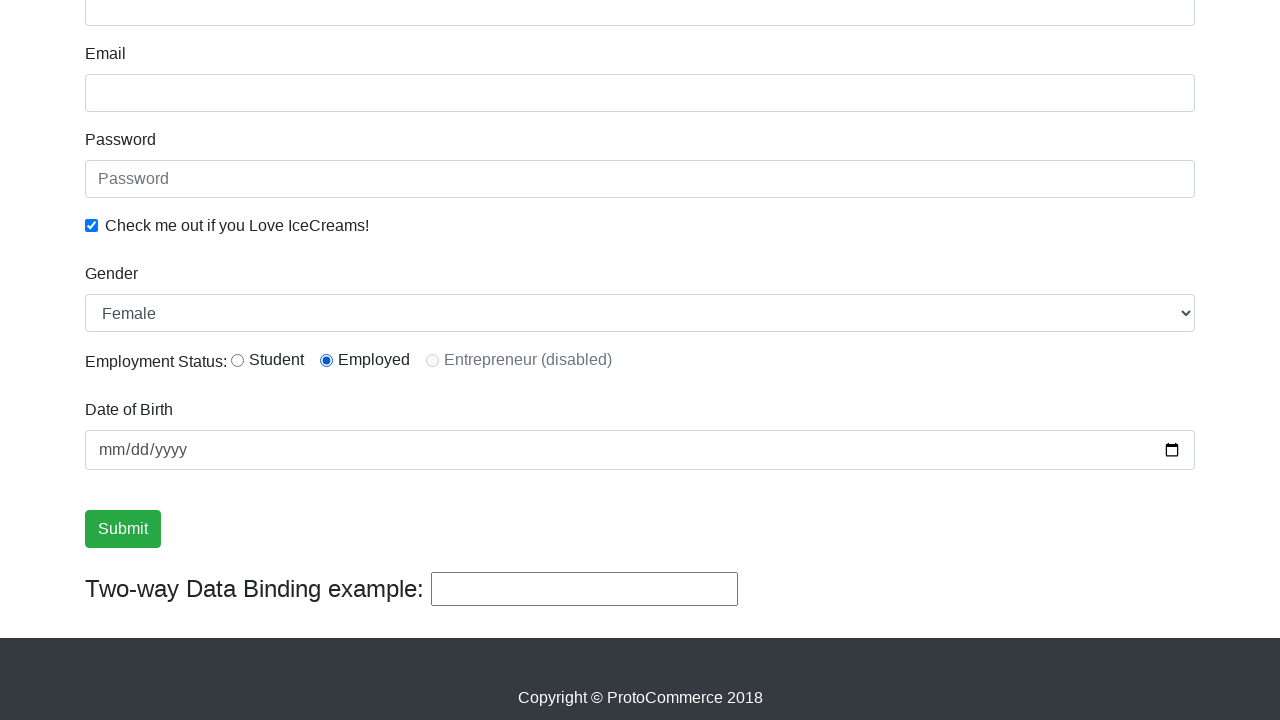

Clicked the Shop link to navigate to shop page at (349, 28) on internal:role=link[name="Shop"i]
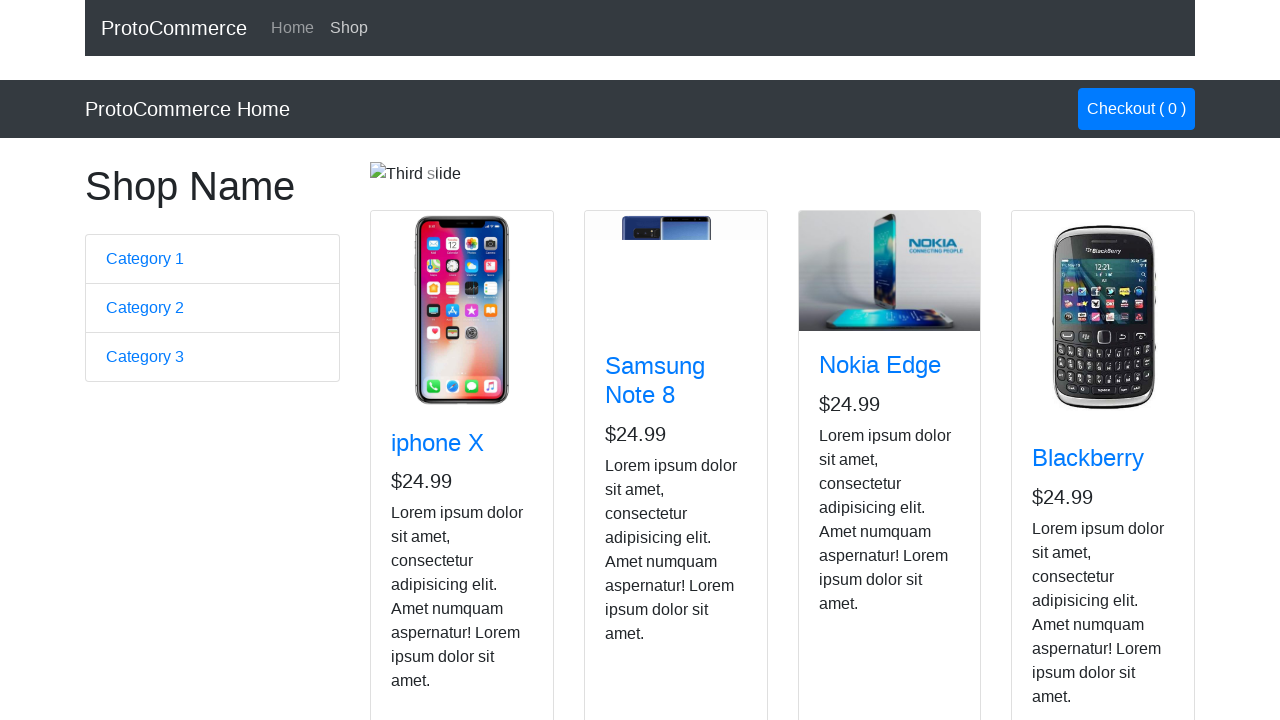

Found Nokia Edge product card and clicked Add button to add to cart at (854, 528) on .card.h-100 >> internal:has-text="Nokia Edge"i >> internal:role=button[name="Add
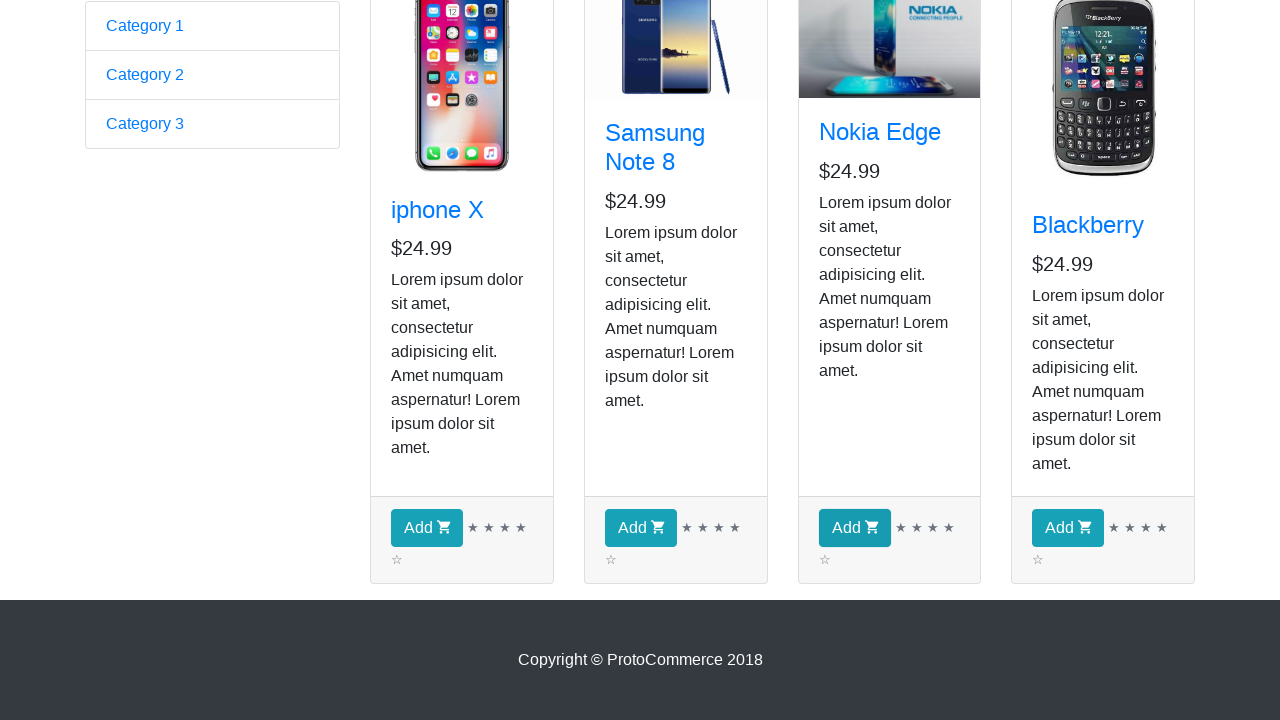

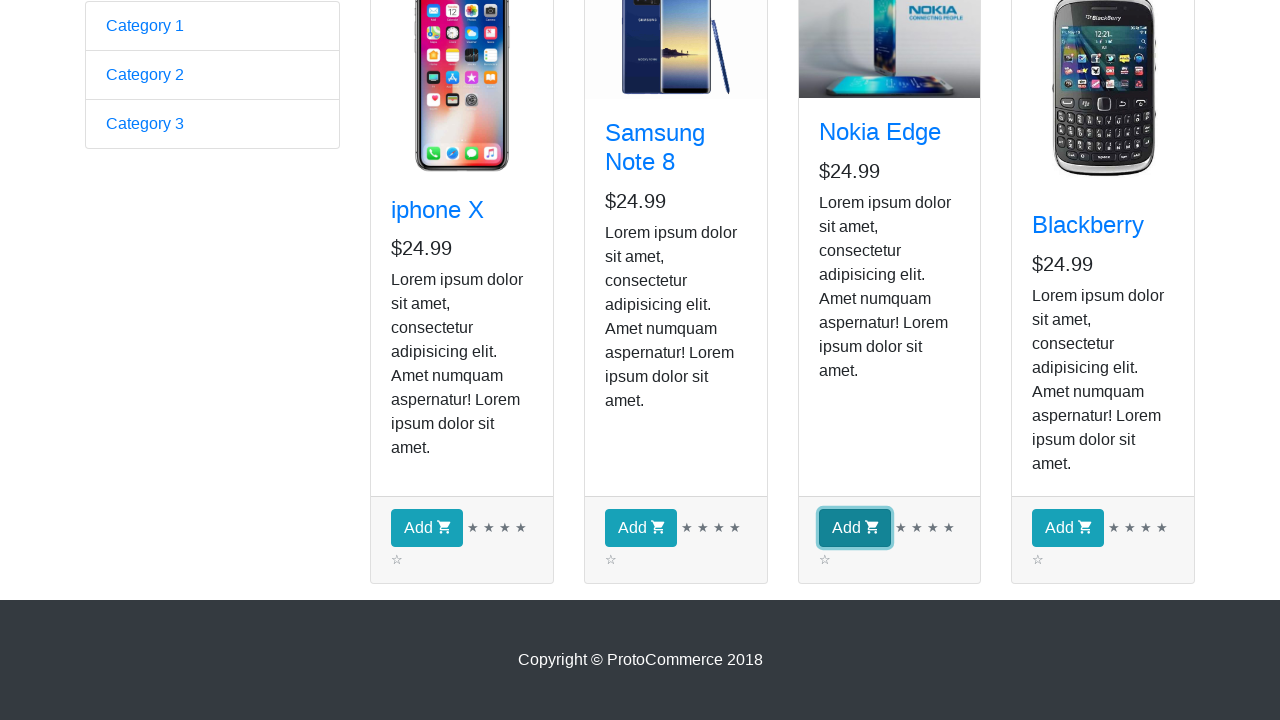